Simple test that navigates to the DemoQA homepage and maximizes the browser window

Starting URL: https://demoqa.com/

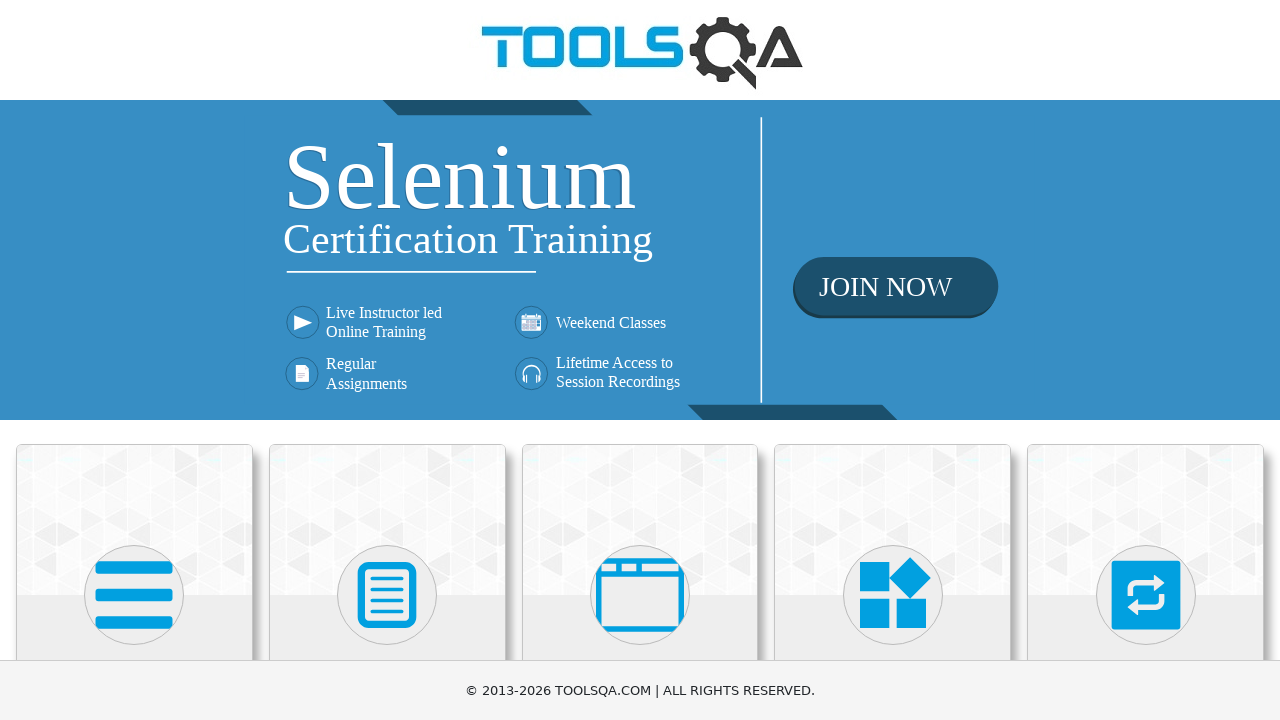

Set viewport size to 1920x1080
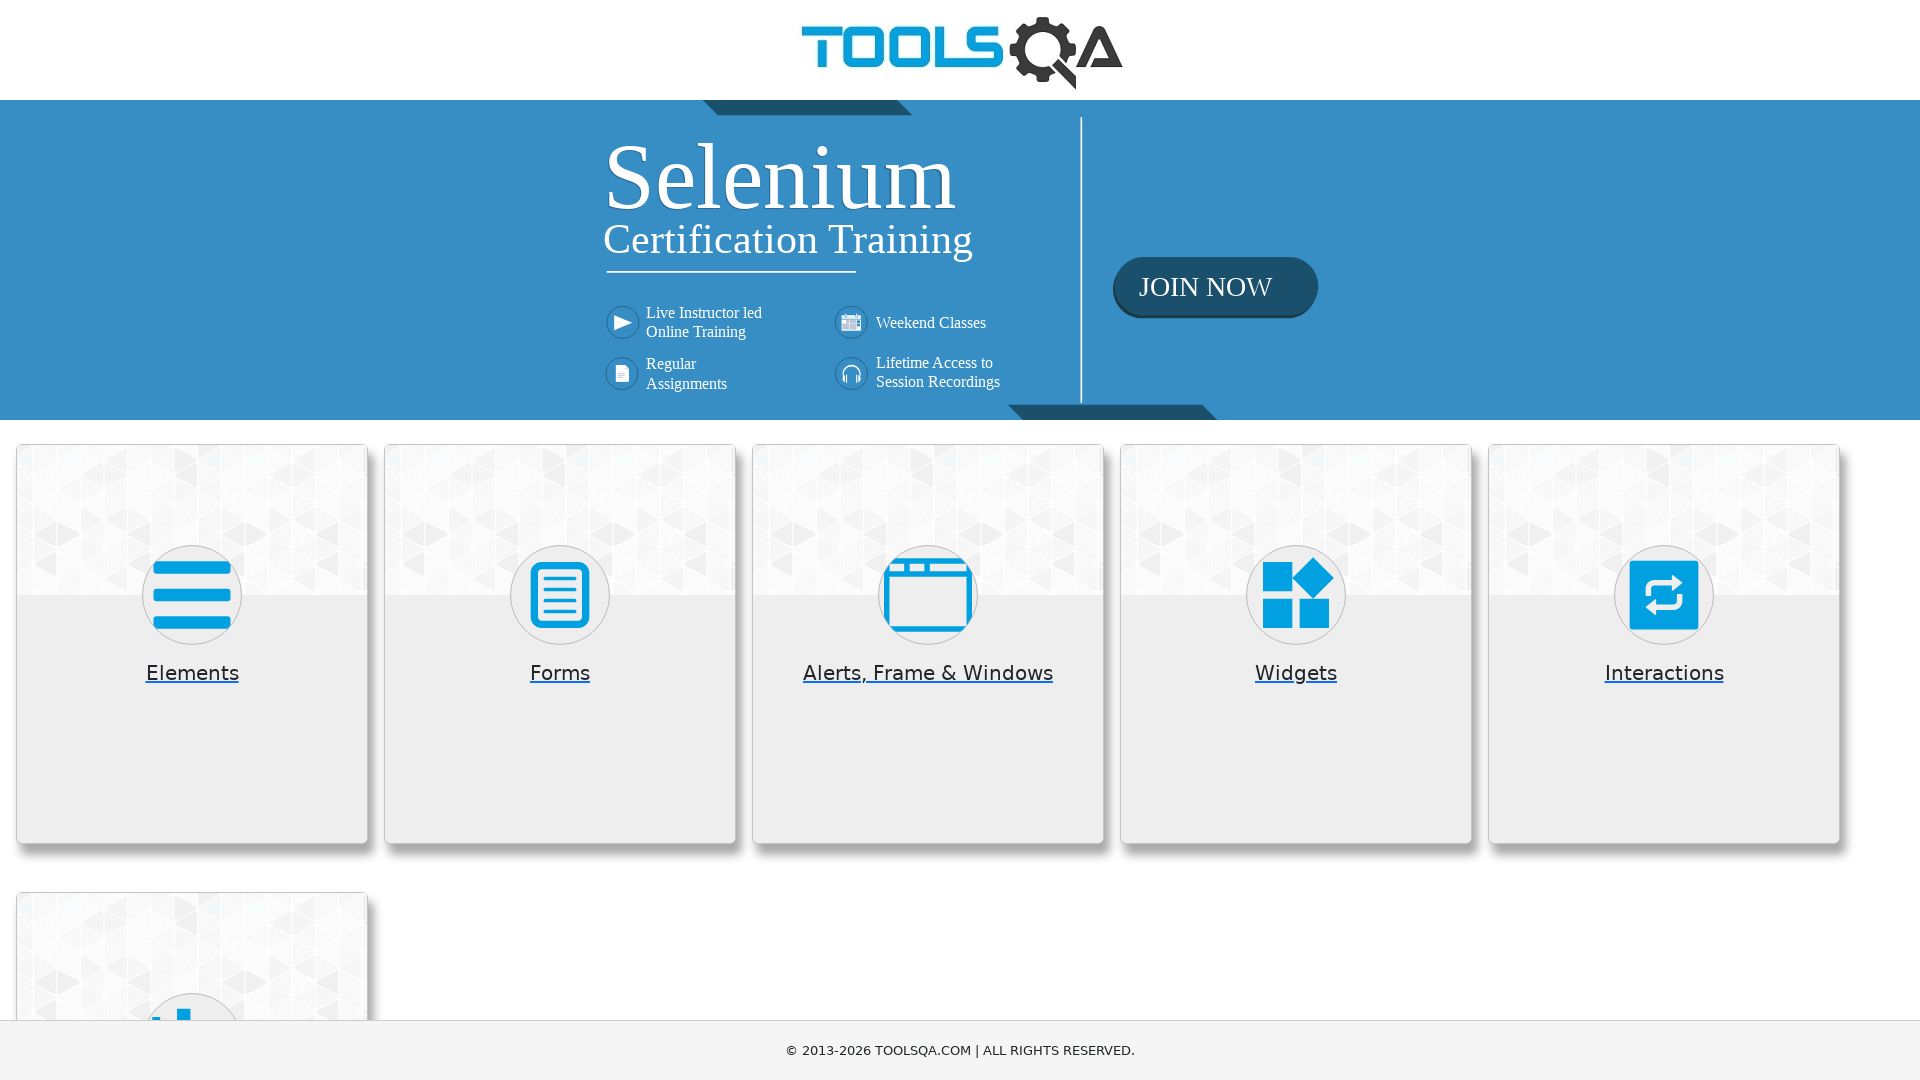

Page fully loaded
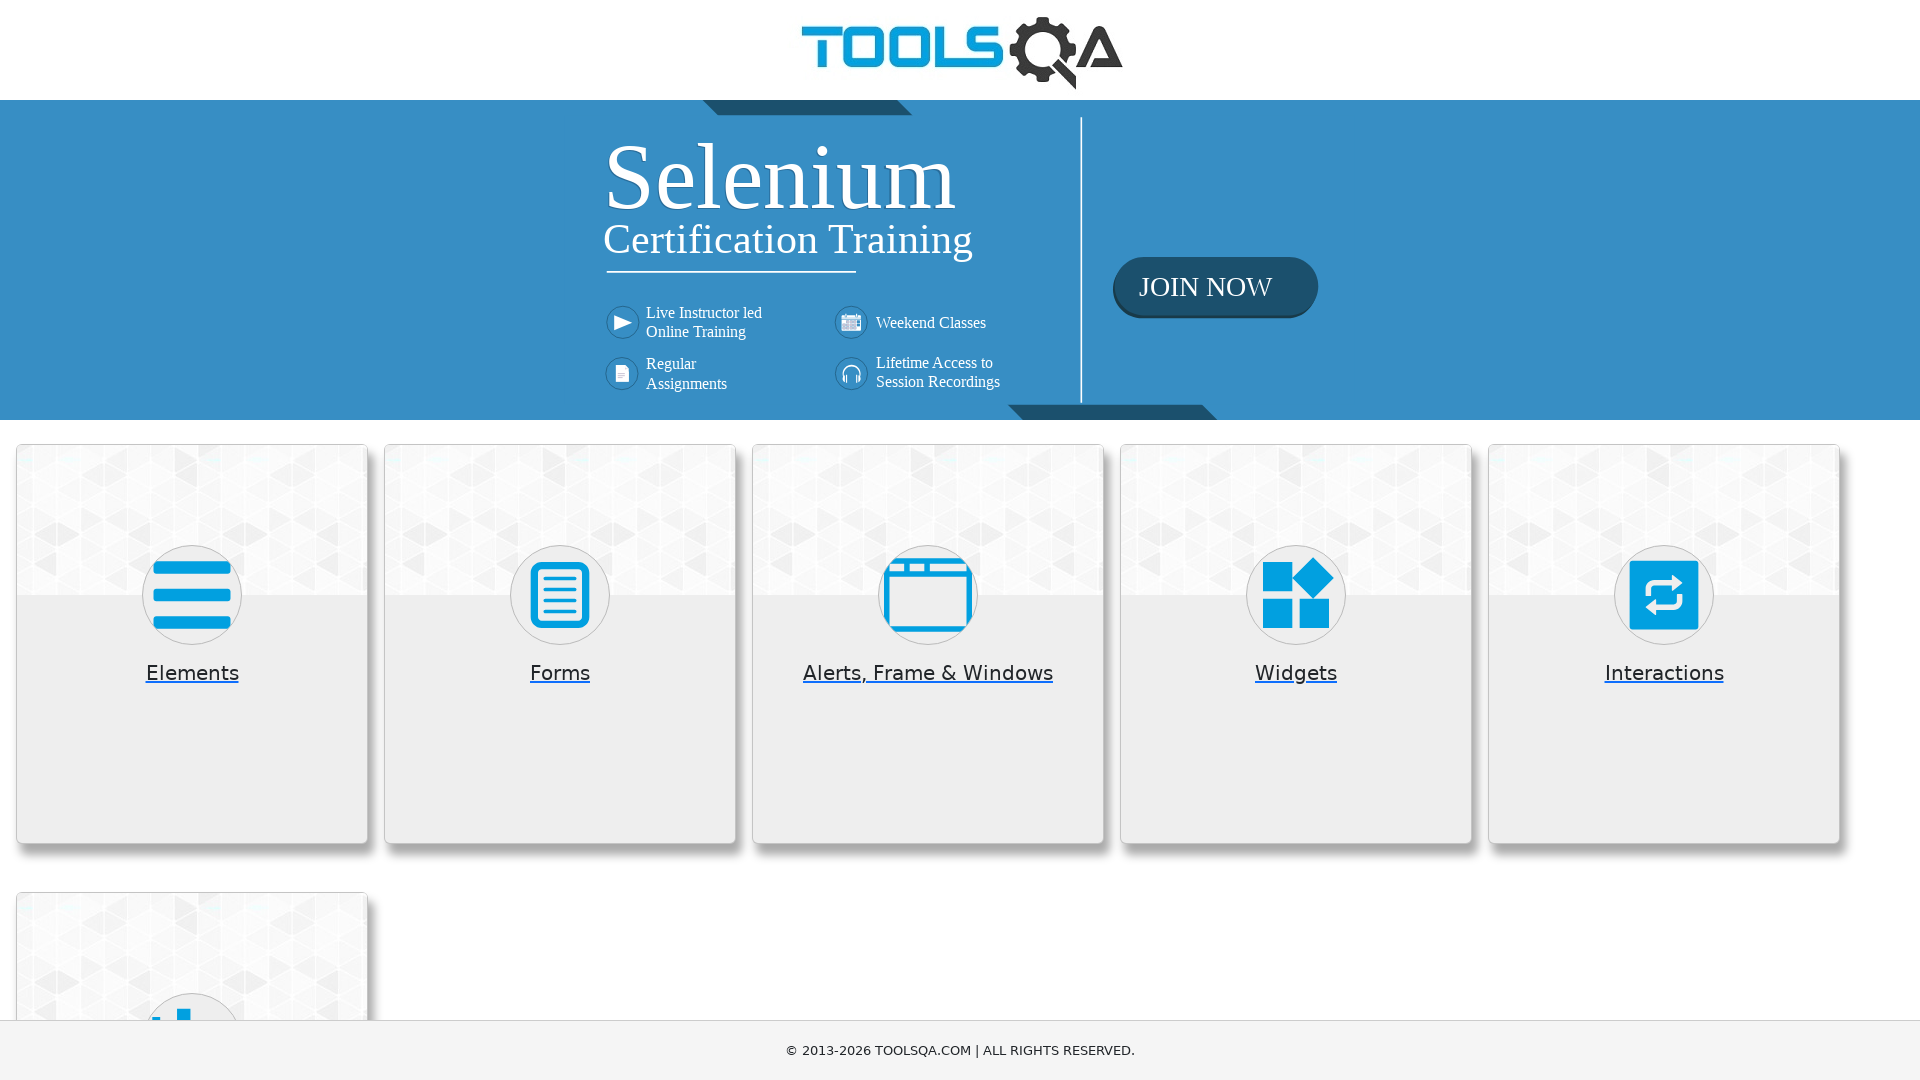

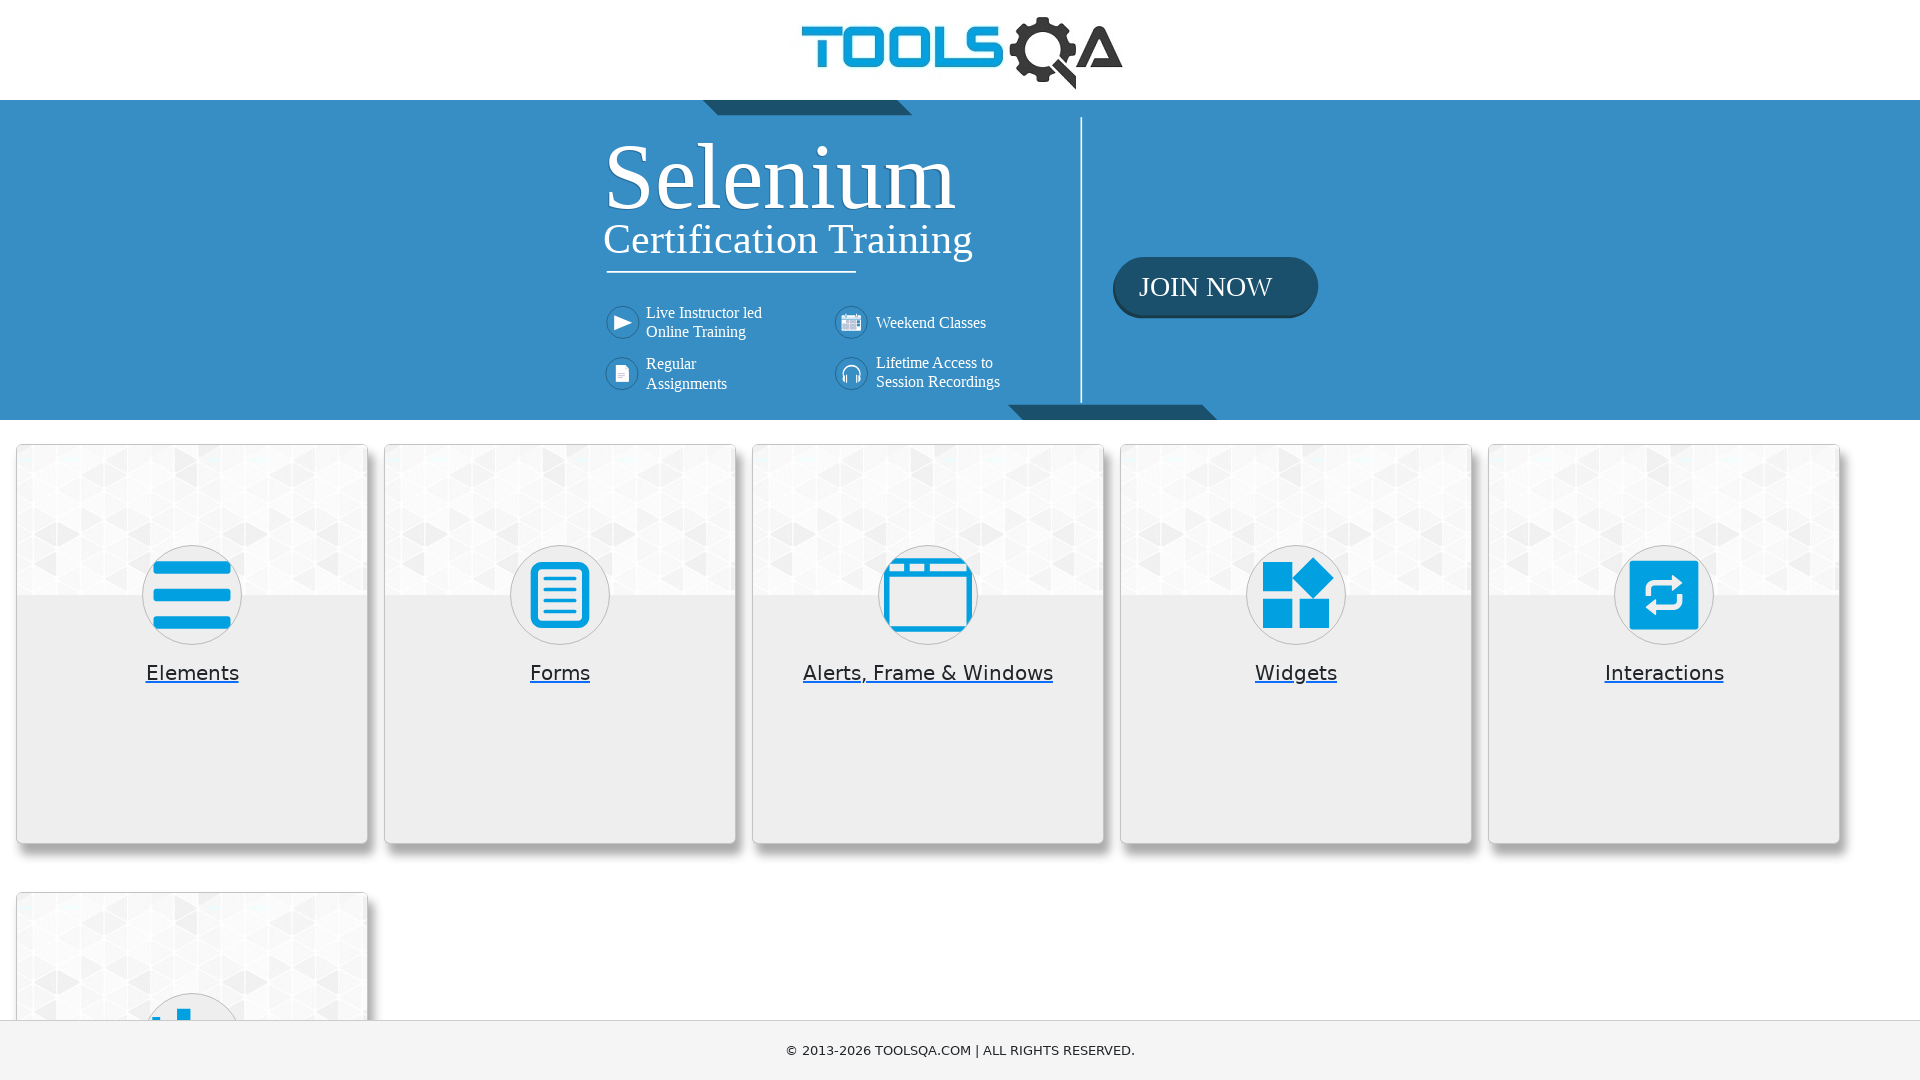